Adds a new todo item to the todo list application

Starting URL: https://devmountain.github.io/qa_todos/

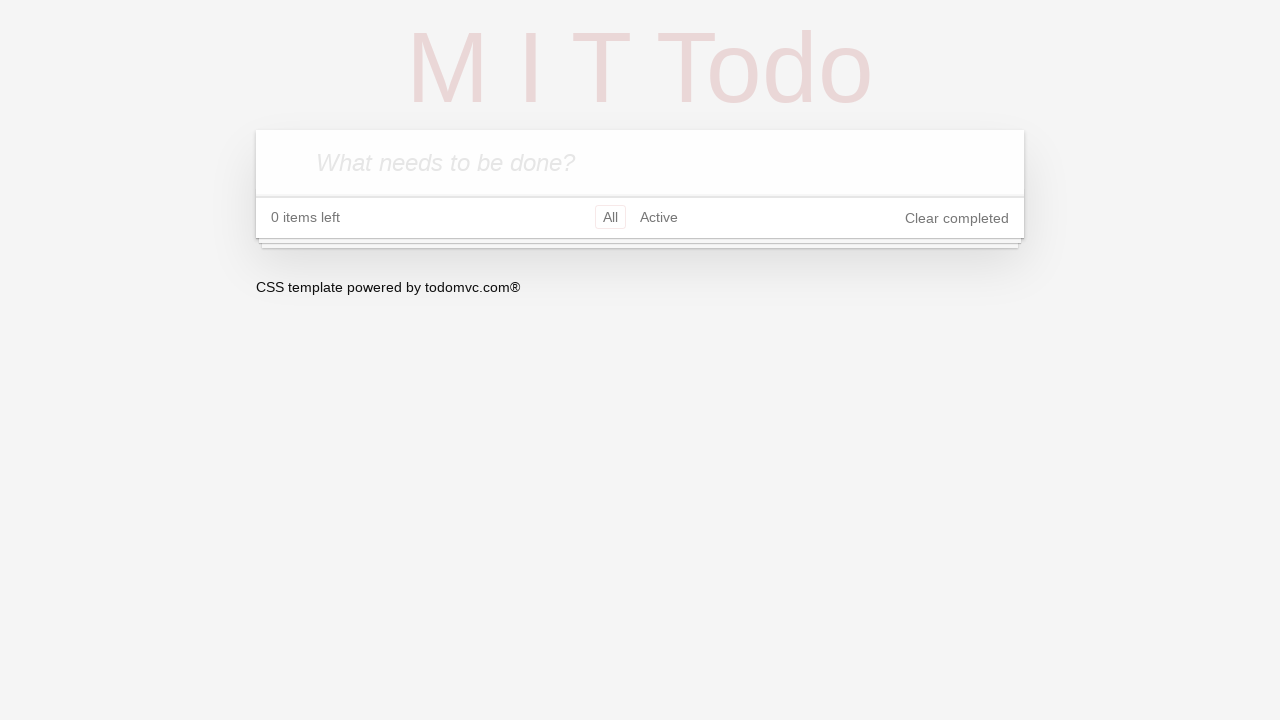

Todo input field loaded
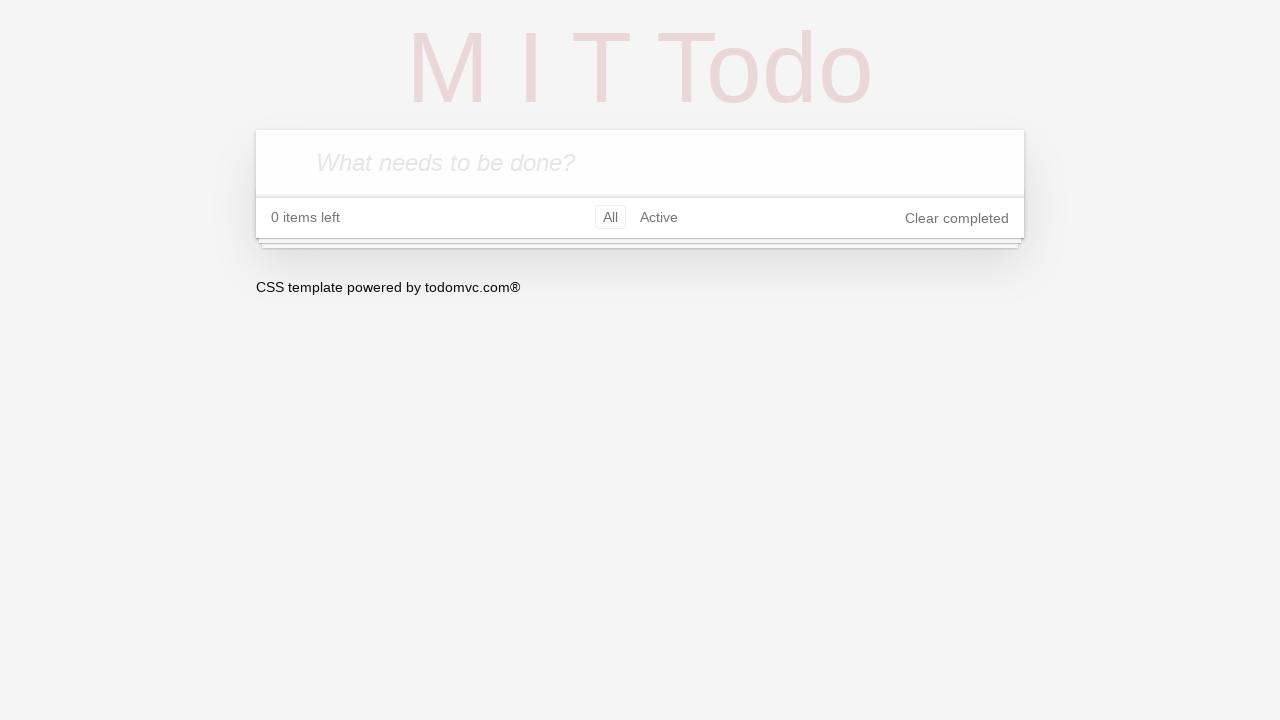

Filled todo input field with 'Test' on .new-todo
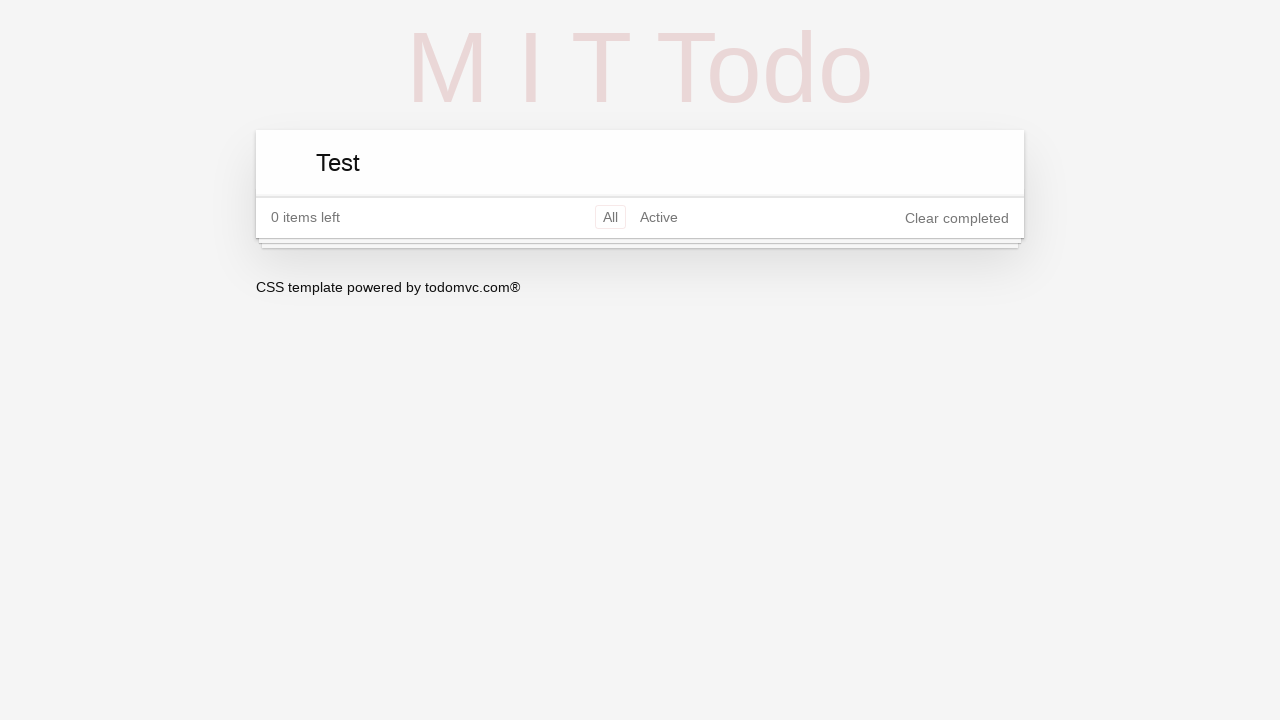

Pressed Enter to add the todo item on .new-todo
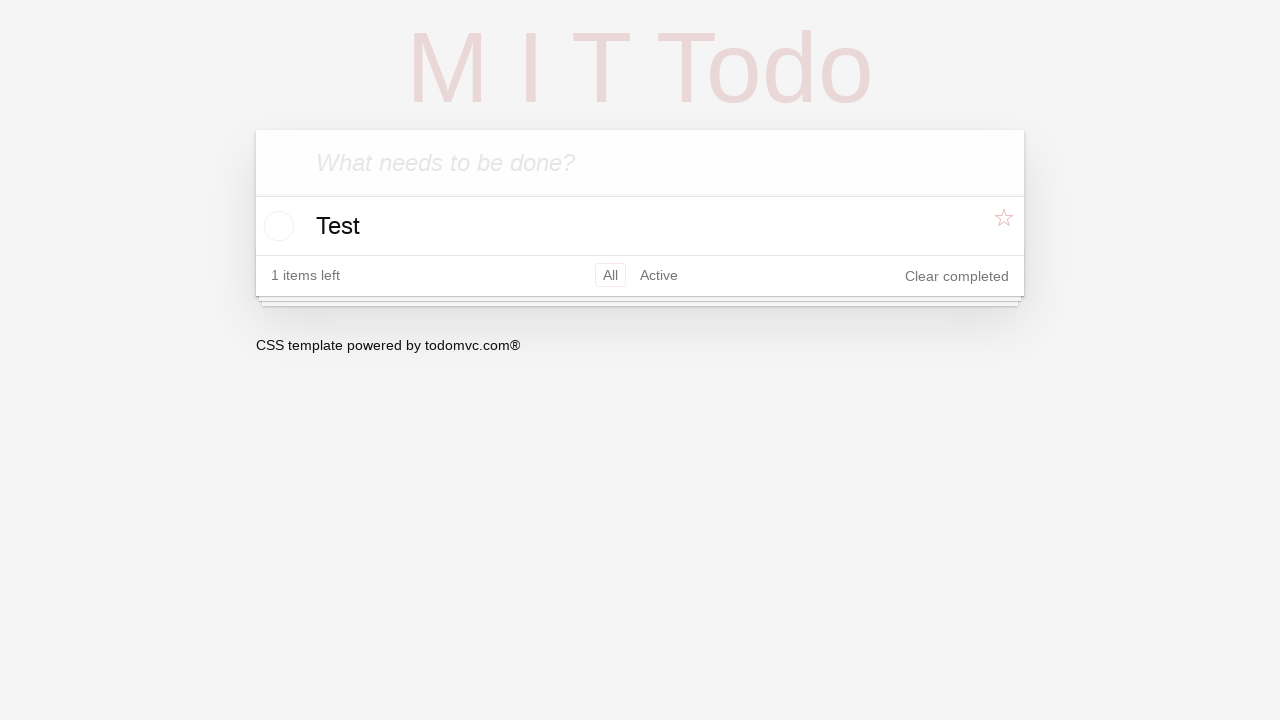

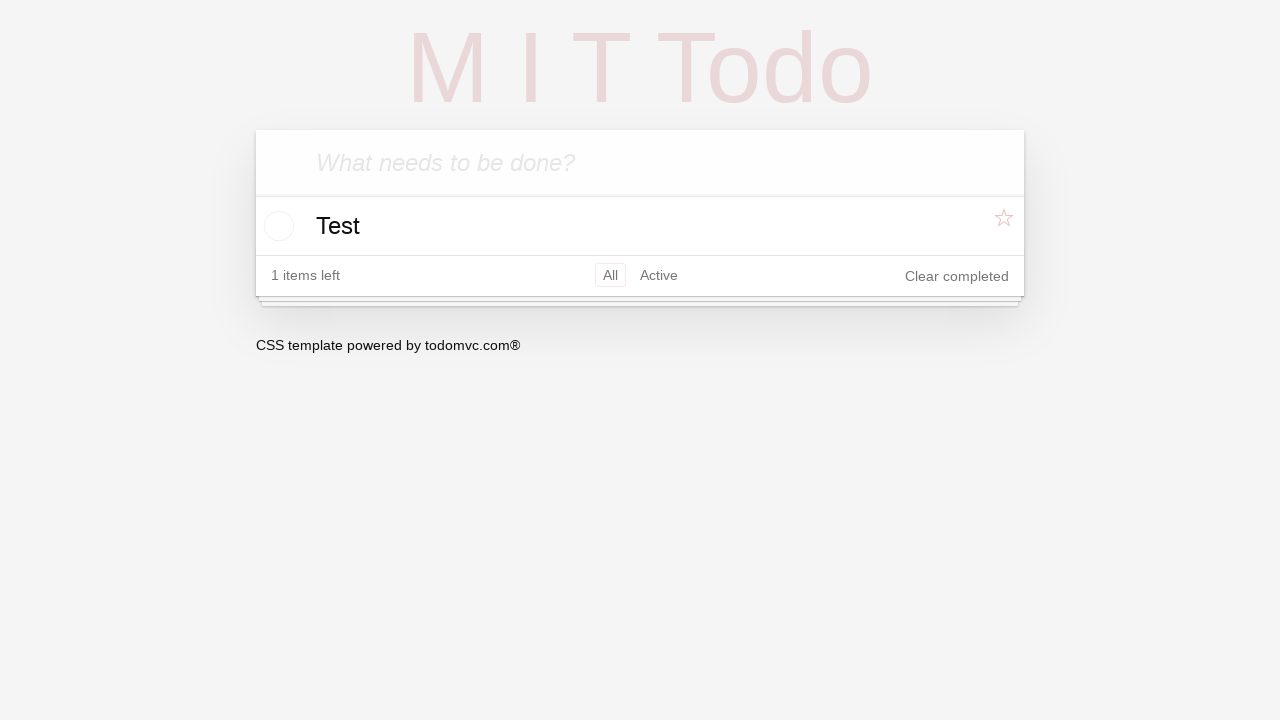